Tests currency dropdown selection on SpiceJet website by clicking the currency dropdown, selecting a specific currency option, and verifying the selection is displayed.

Starting URL: https://www.spicejet.com/

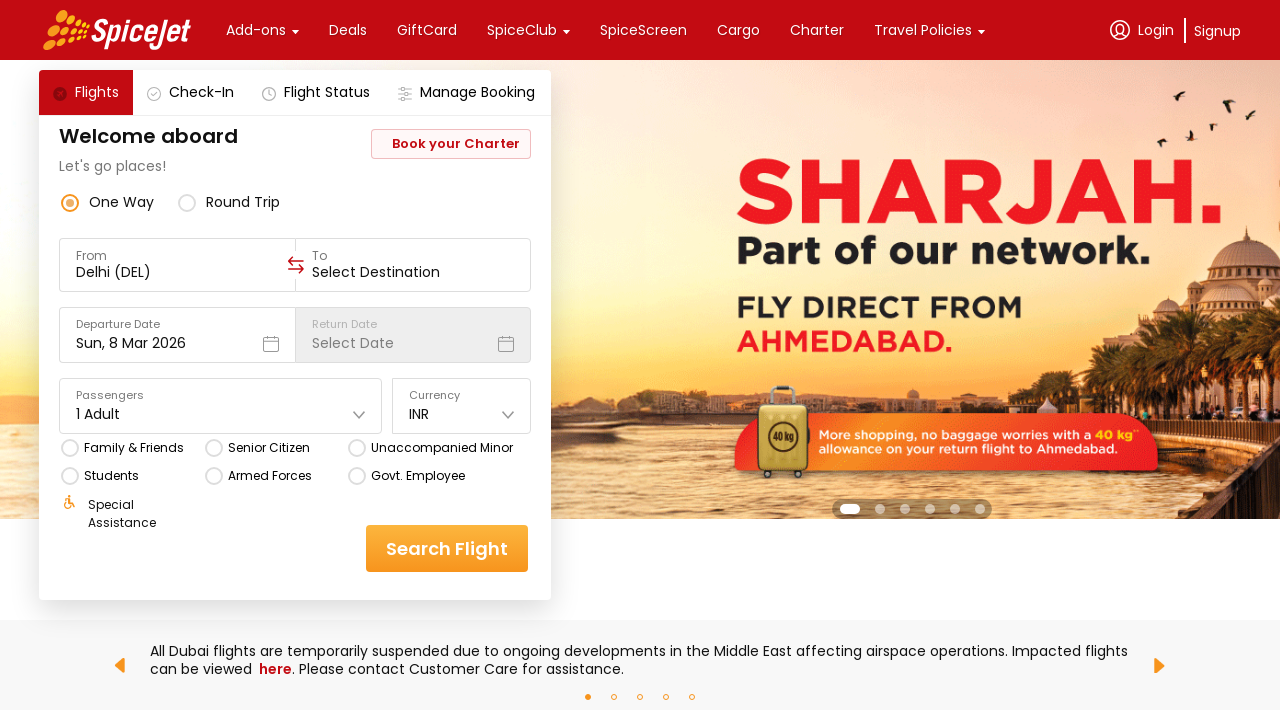

Clicked on currency dropdown at (462, 406) on xpath=//div[text()='Currency']/parent::div
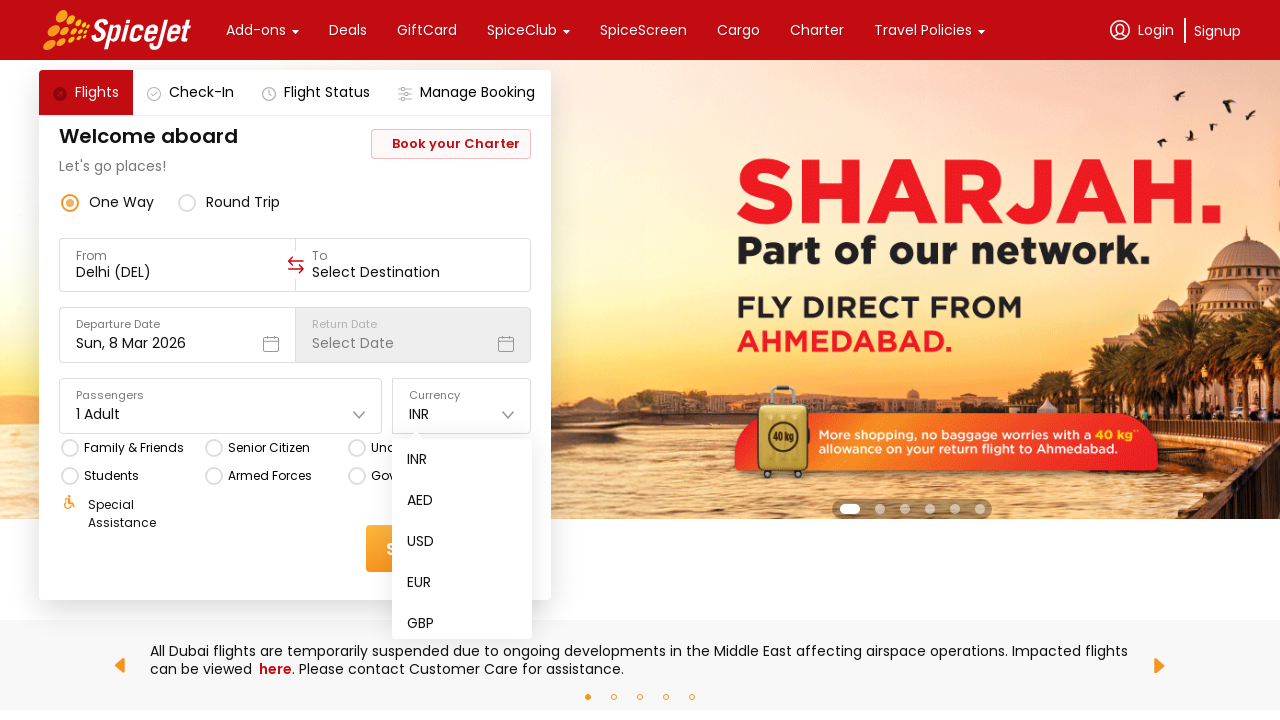

Waited for currency dropdown options to appear
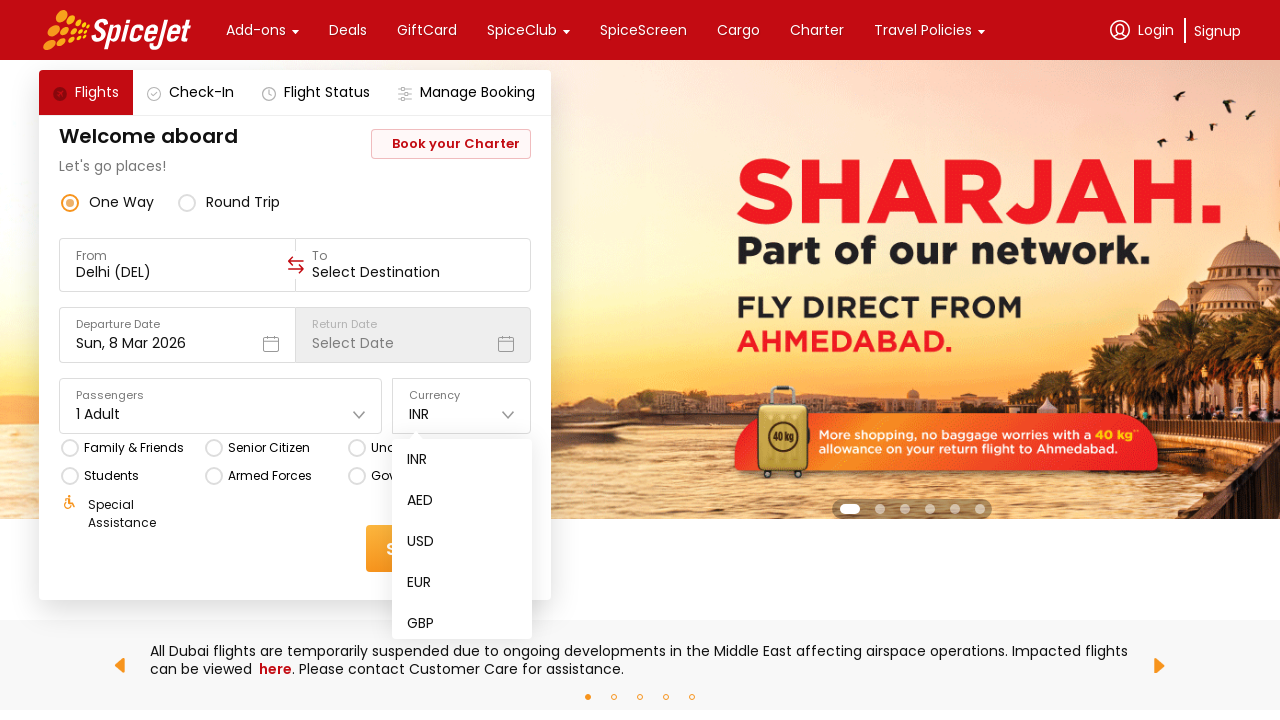

Selected USD currency option from dropdown at (421, 542) on xpath=//div[text()='Currency']/parent::div/following-sibling::div//div[@data-foc
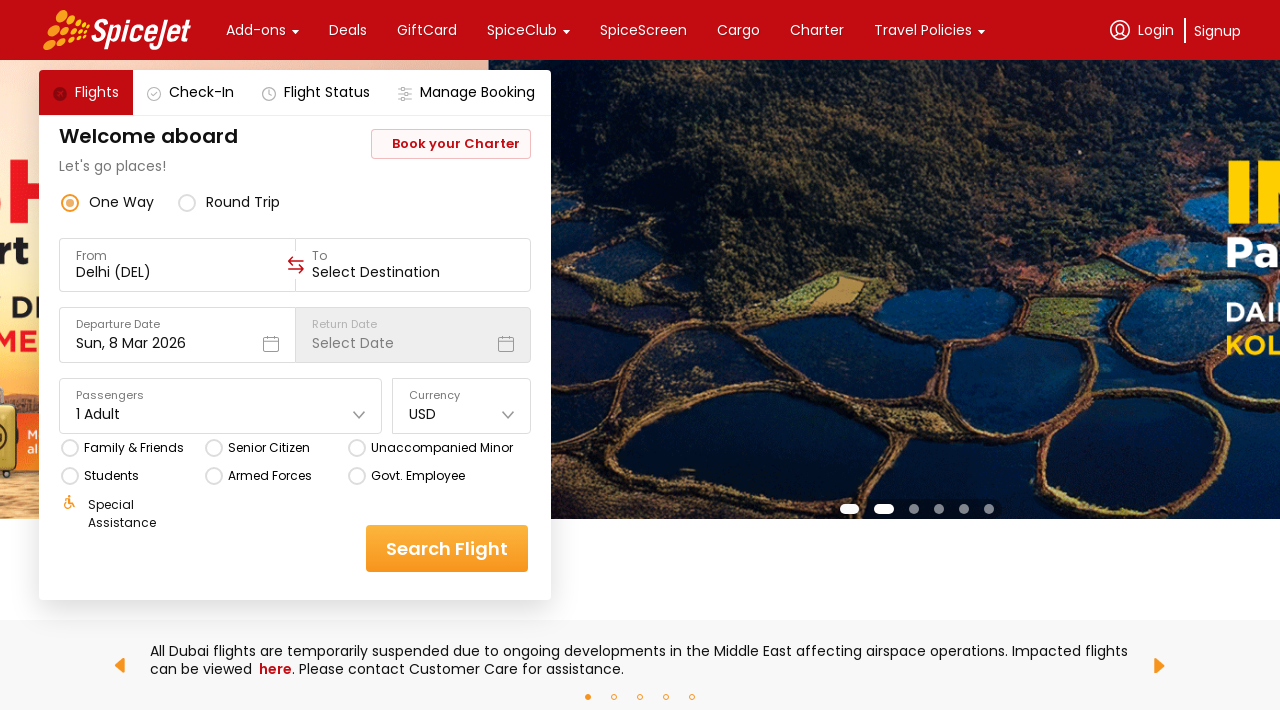

Verified USD currency is displayed as selected
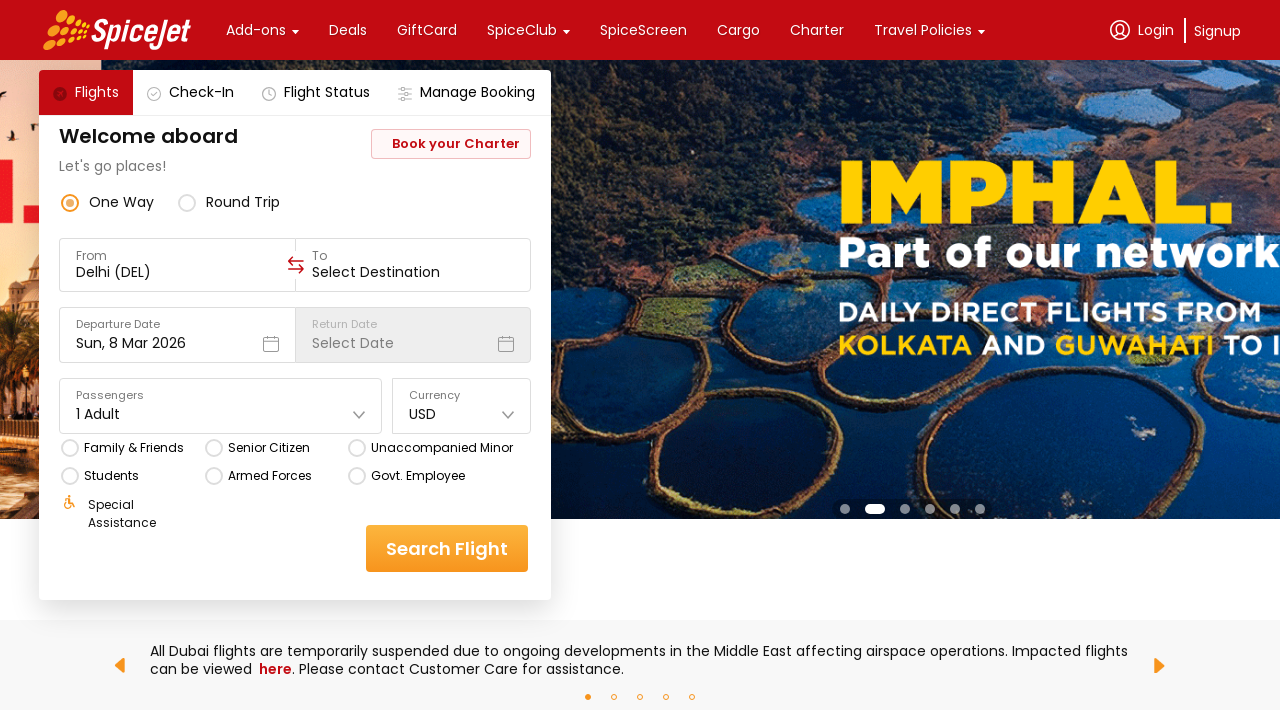

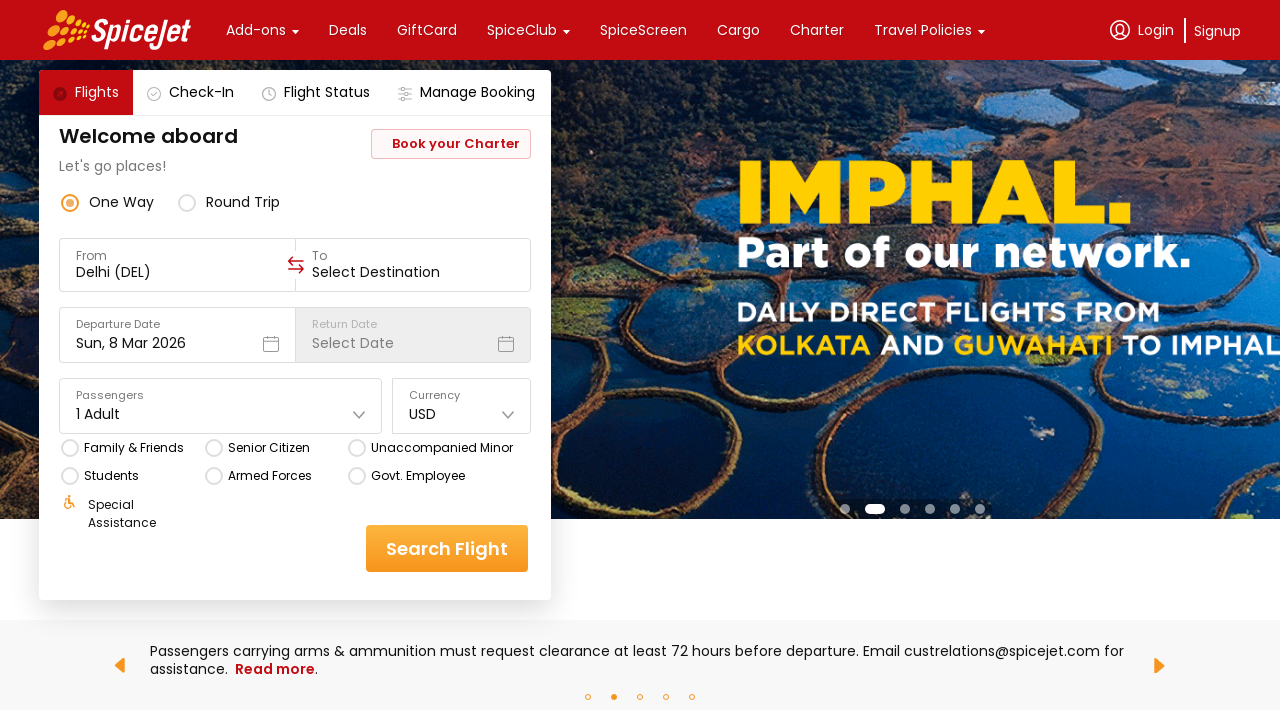